Tests movie ticket booking form validation by entering an invalid number of tickets (11, which exceeds the maximum of 10), selecting ticket class and options, and verifying that the appropriate error message is displayed.

Starting URL: https://muntasir101.github.io/Movie-Ticket-Booking/

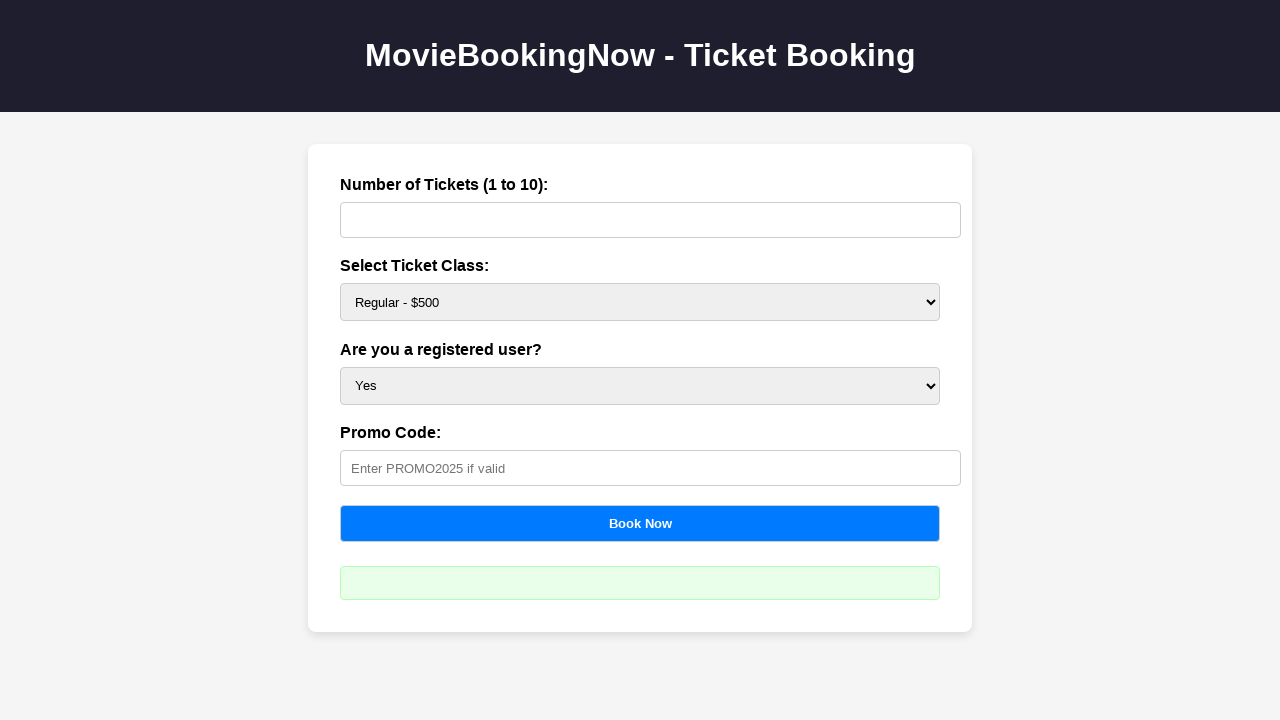

Waited for ticket input field to load
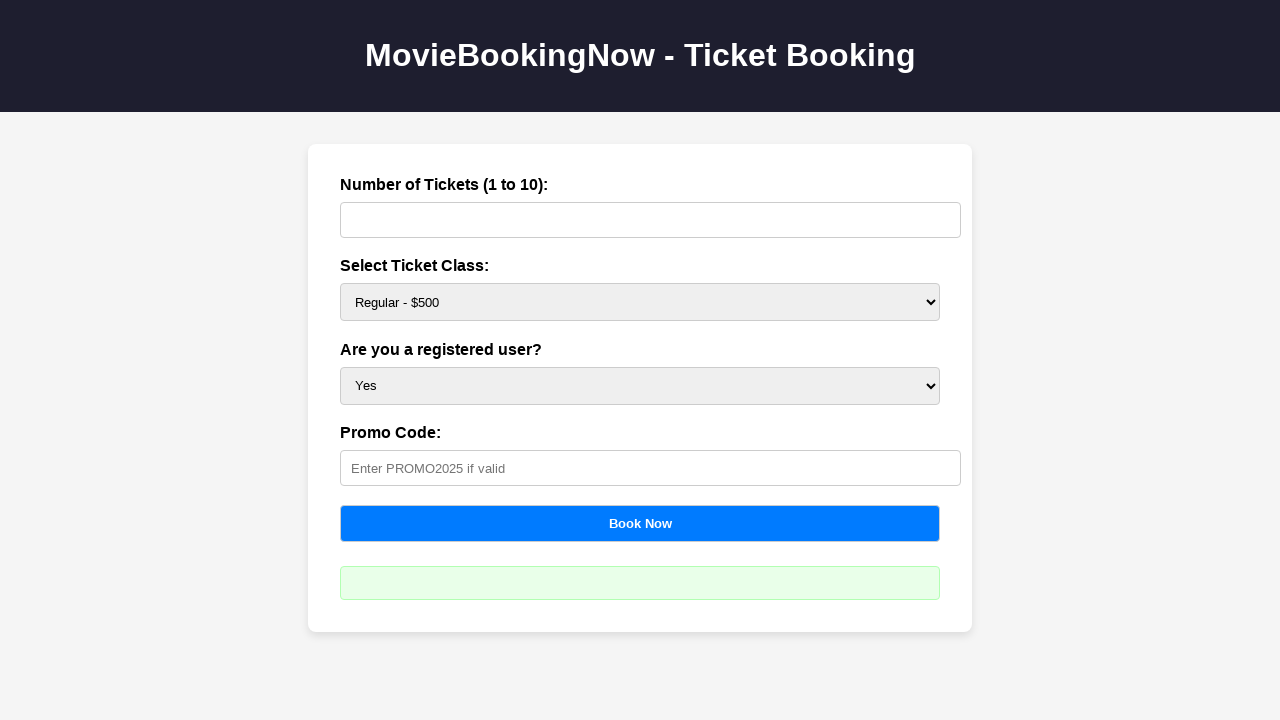

Entered invalid ticket count of 11 (exceeds maximum of 10) on #tickets
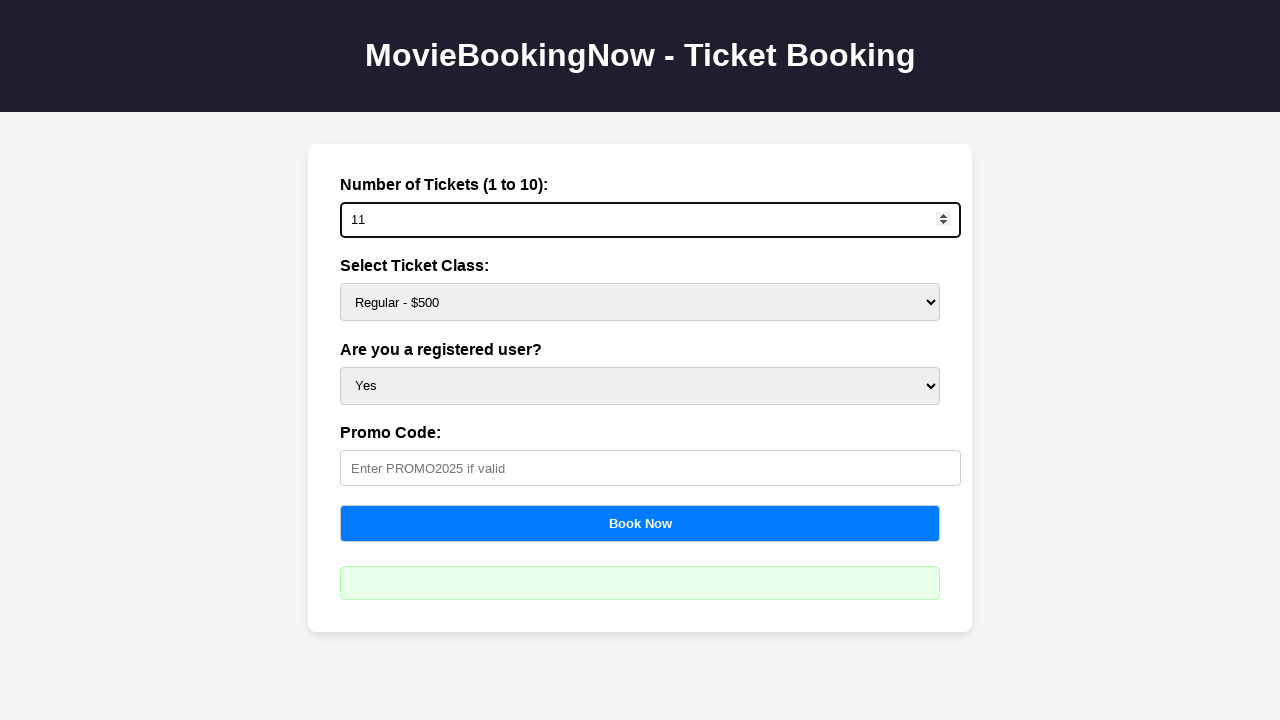

Waited for ticket class dropdown to load
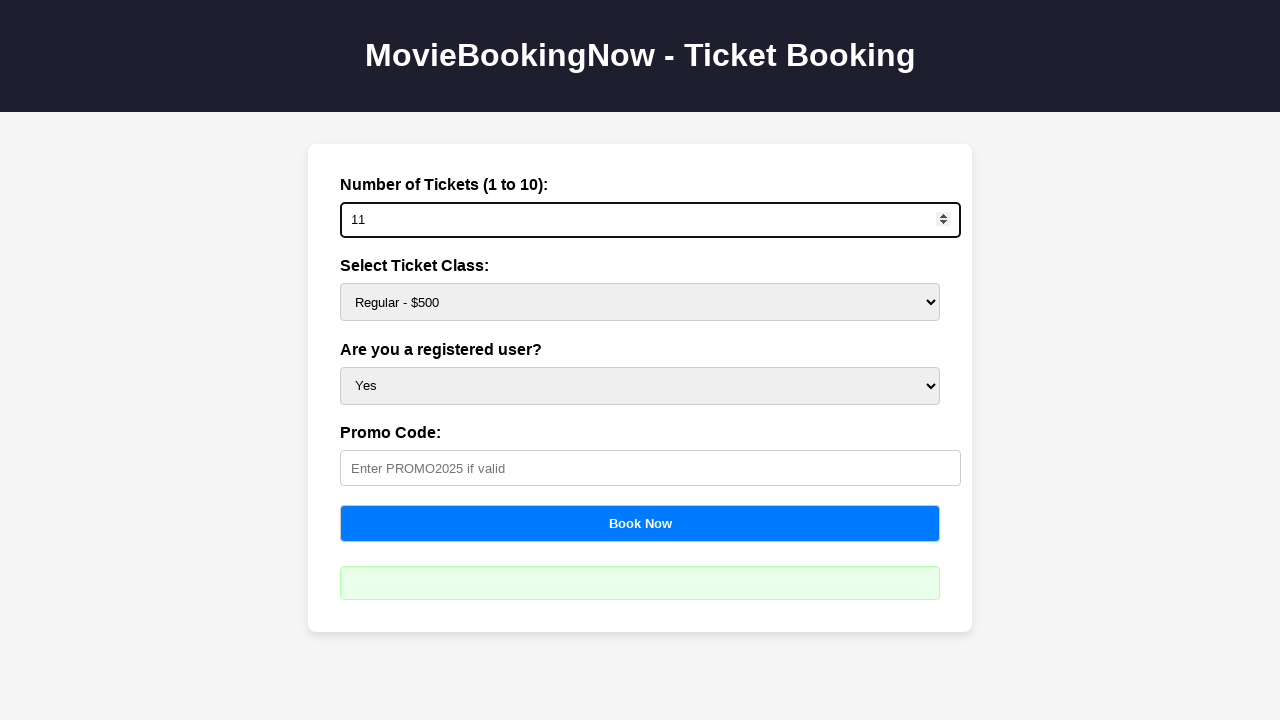

Selected Platinum ticket class ($1500) on #price
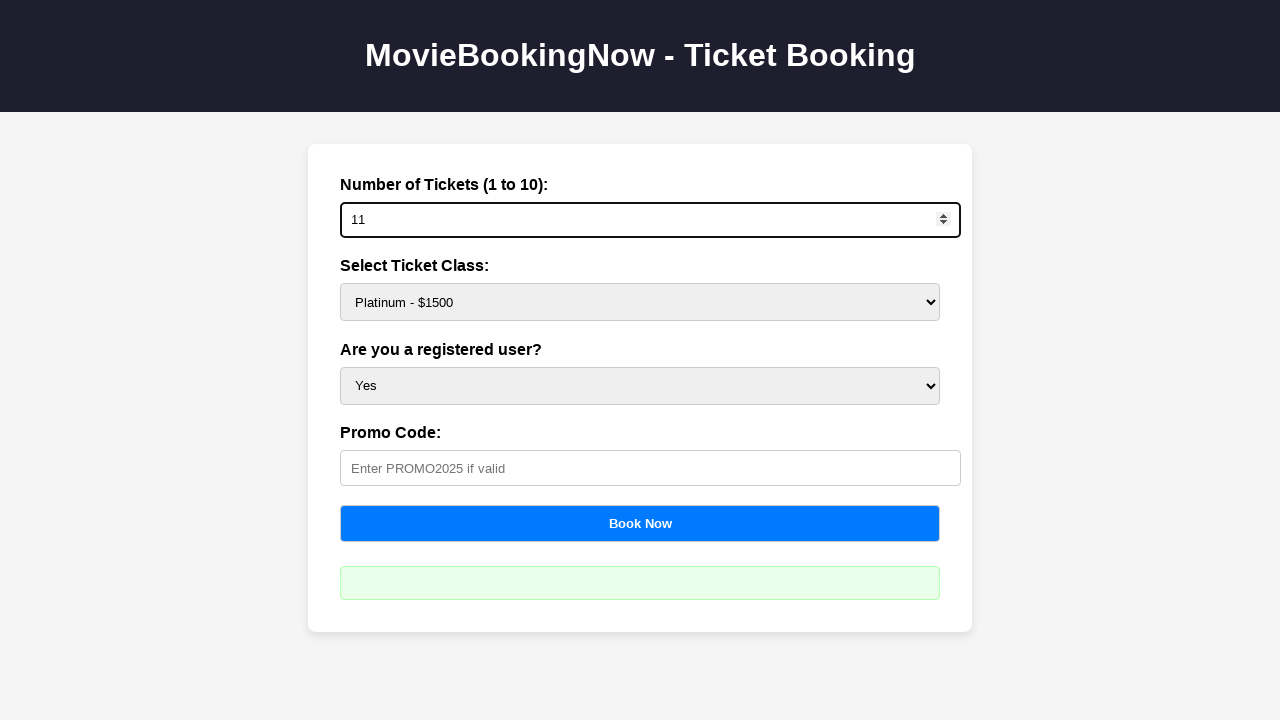

Waited for user registration dropdown to load
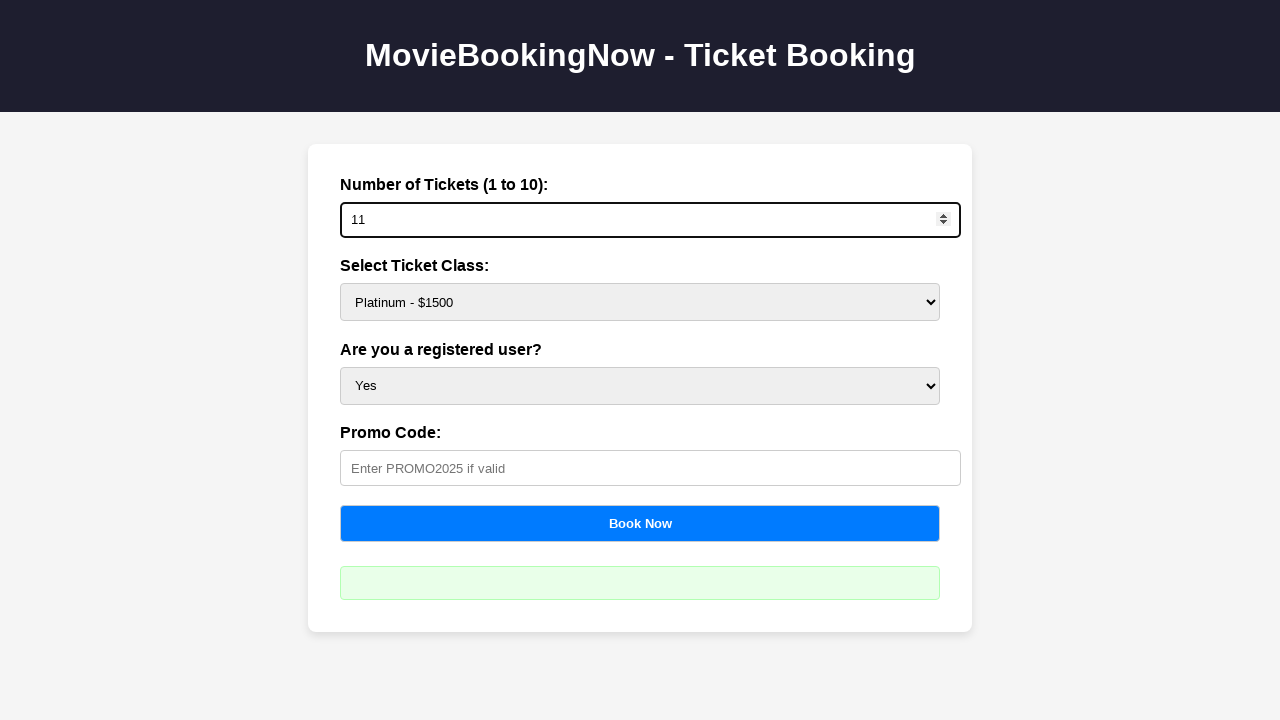

Selected 'Yes' for registered user option on #user
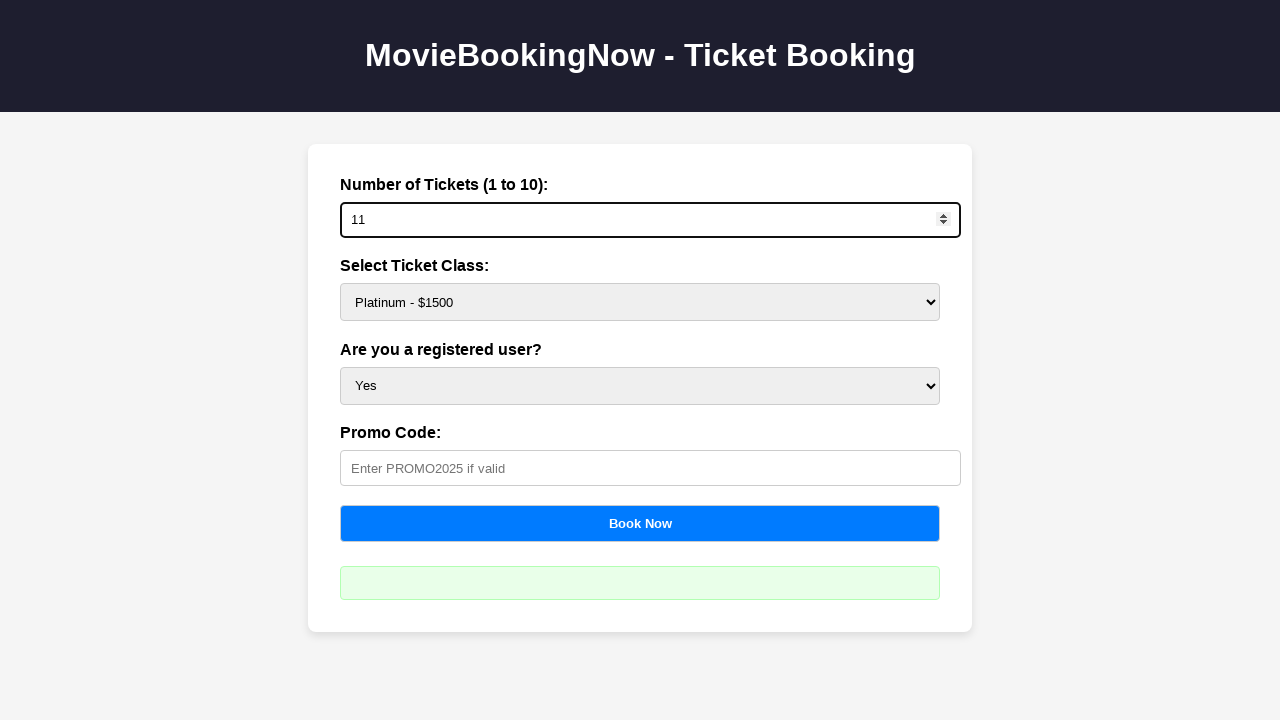

Waited for promo code input field to load
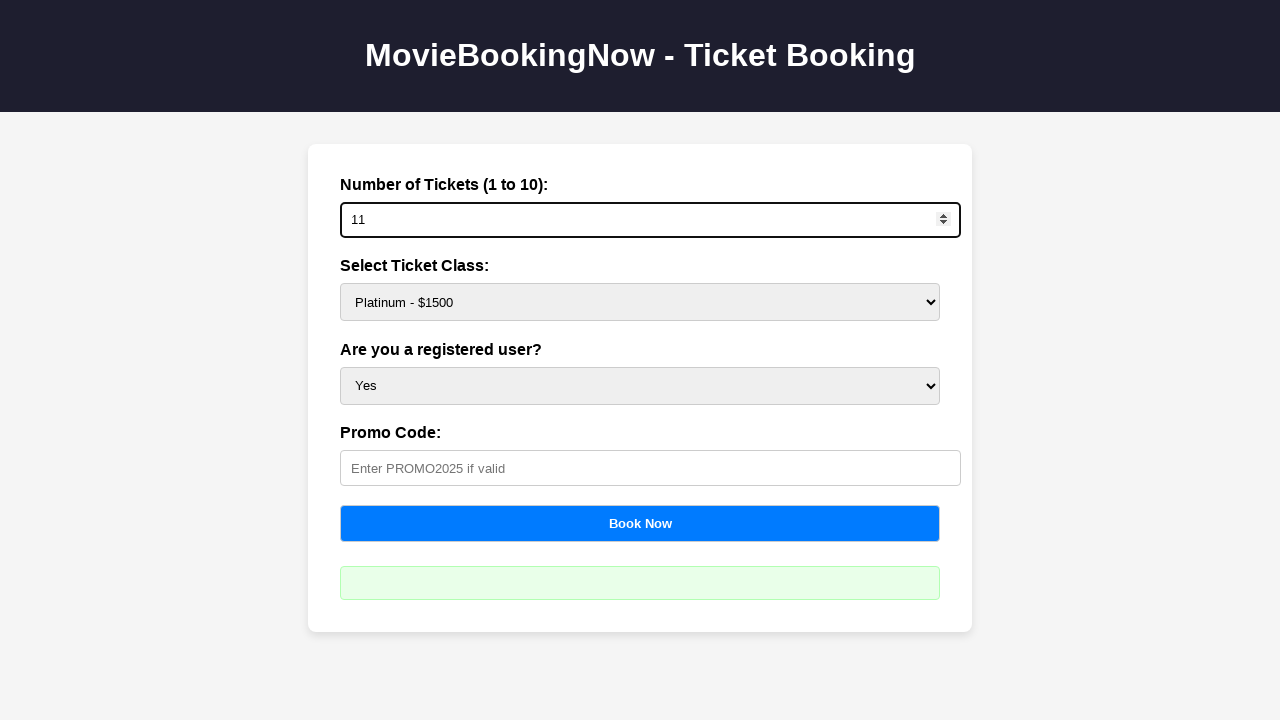

Entered promo code 'PROMO2025' on #promo
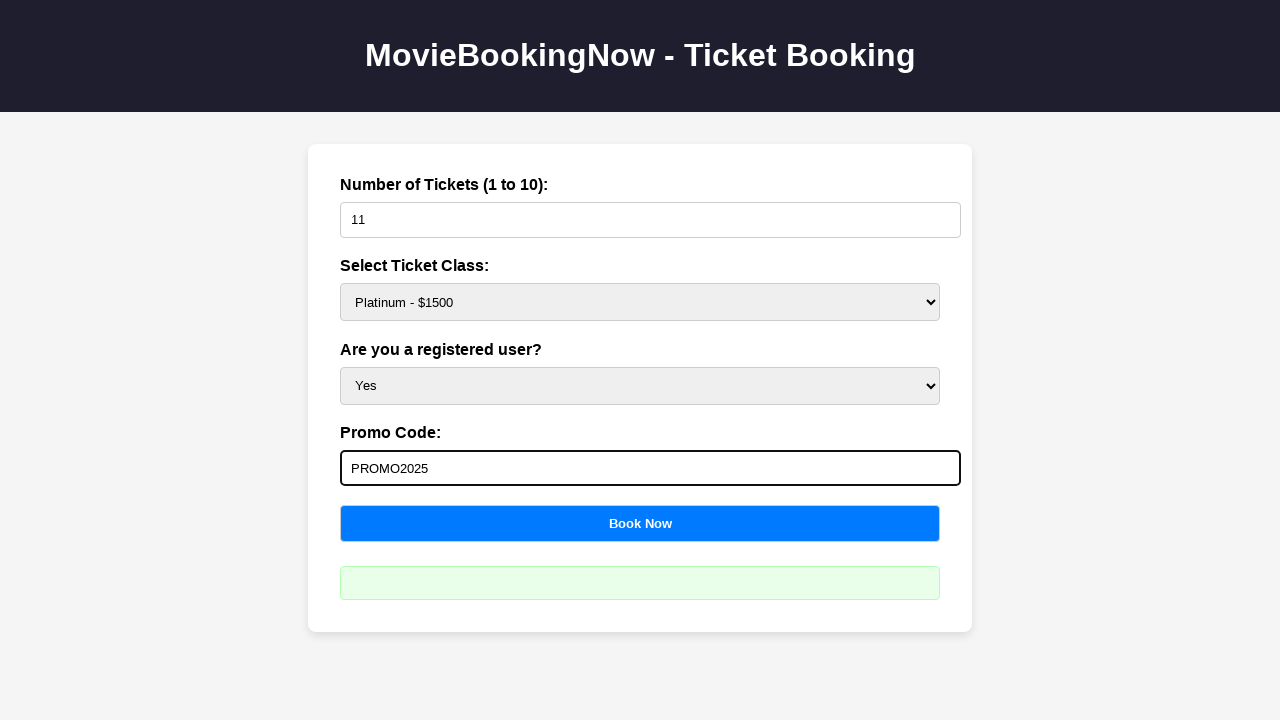

Clicked Book Now button to submit form at (640, 523) on button[onclick='calculateBooking()']
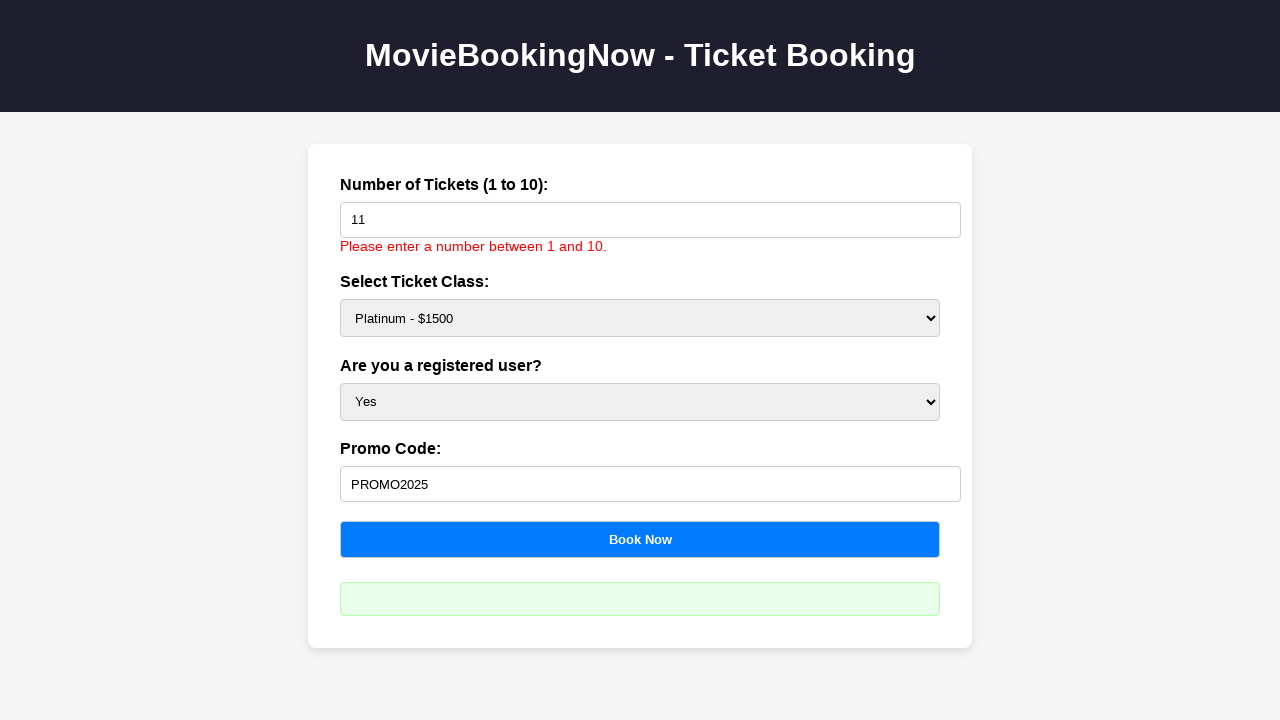

Error message for invalid ticket count displayed
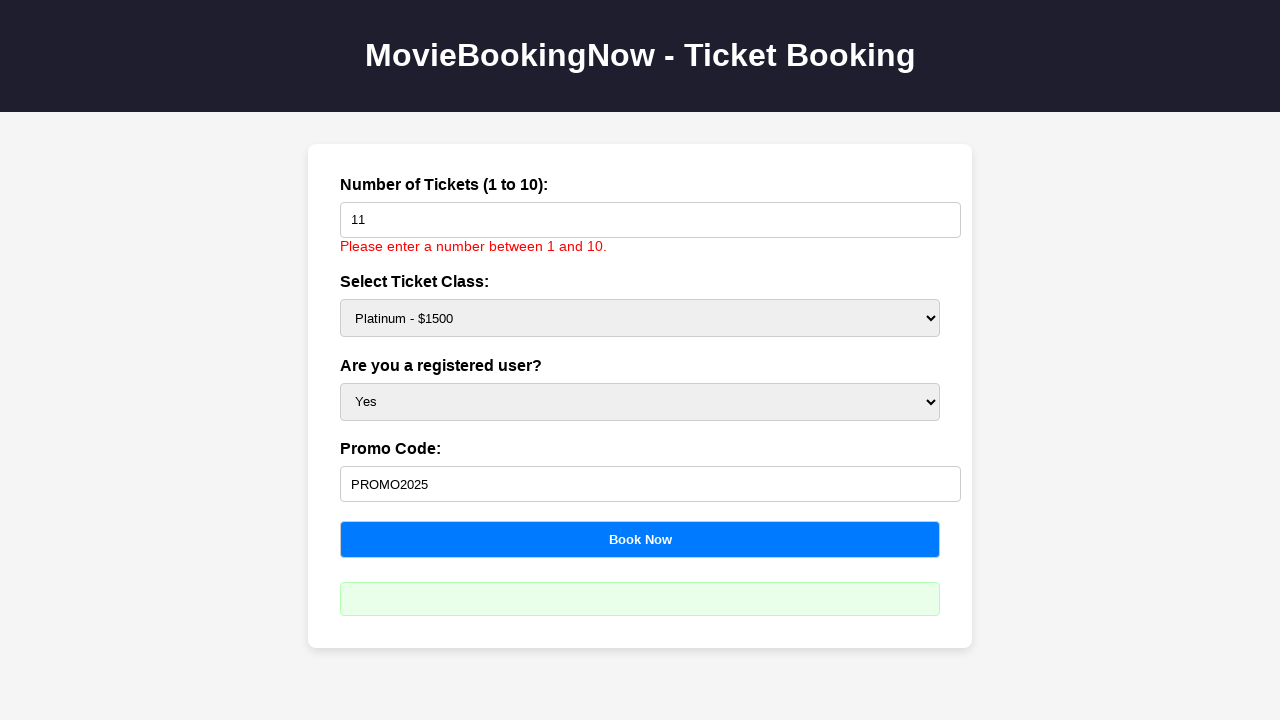

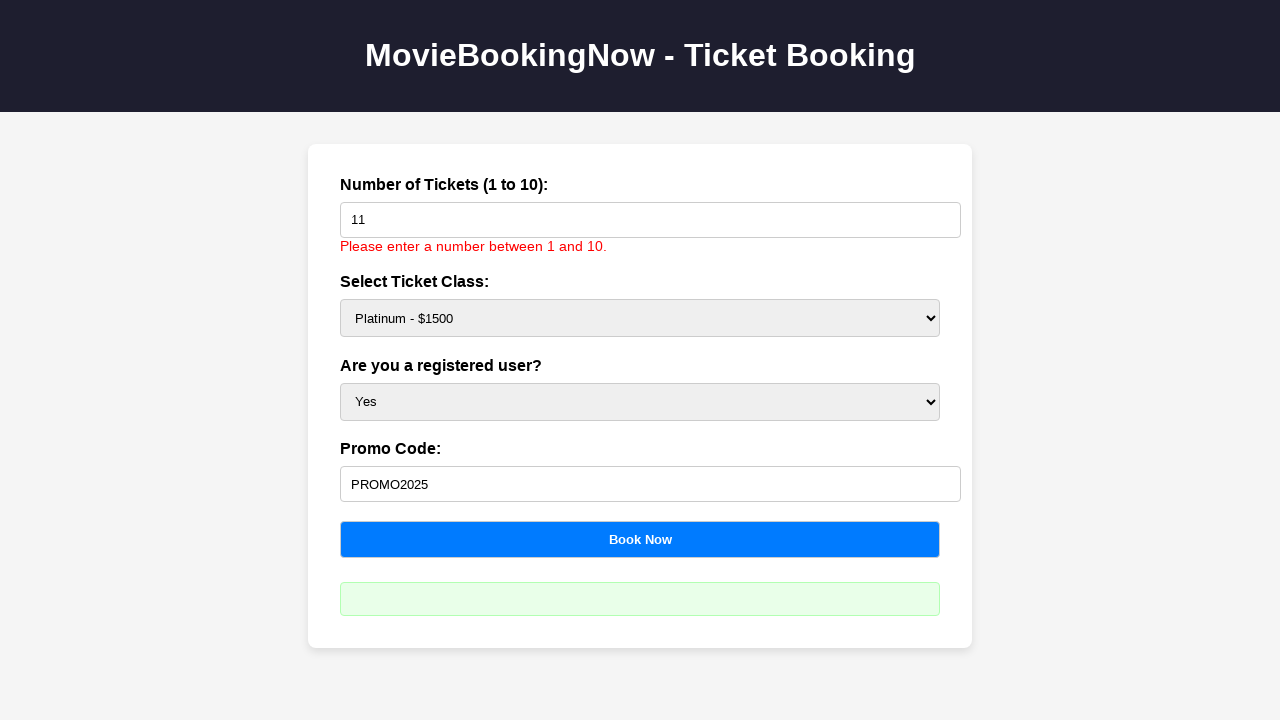